Tests JavaScript alert handling by clicking a preview button that triggers an alert and then accepting/dismissing the alert dialog

Starting URL: https://sweetalert.js.org/

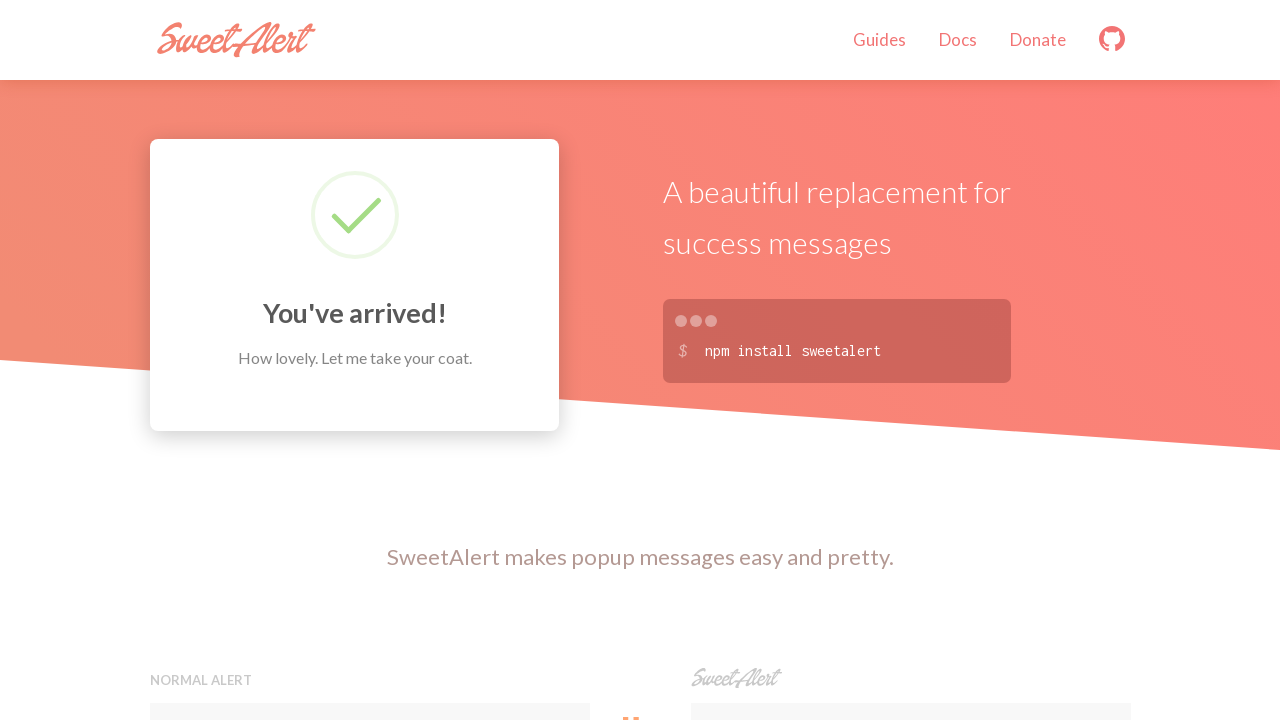

Clicked the first preview button to trigger the alert at (370, 360) on (//button[@class='preview'])[1]
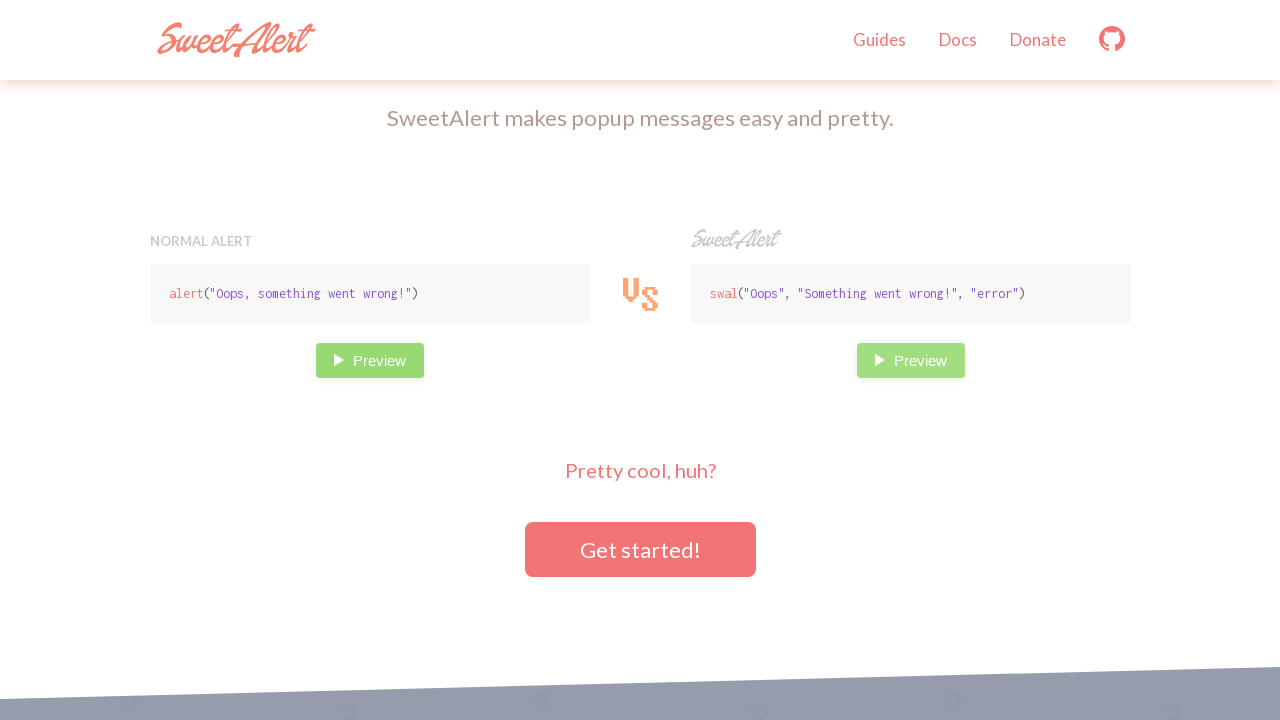

Set up dialog handler to accept alerts
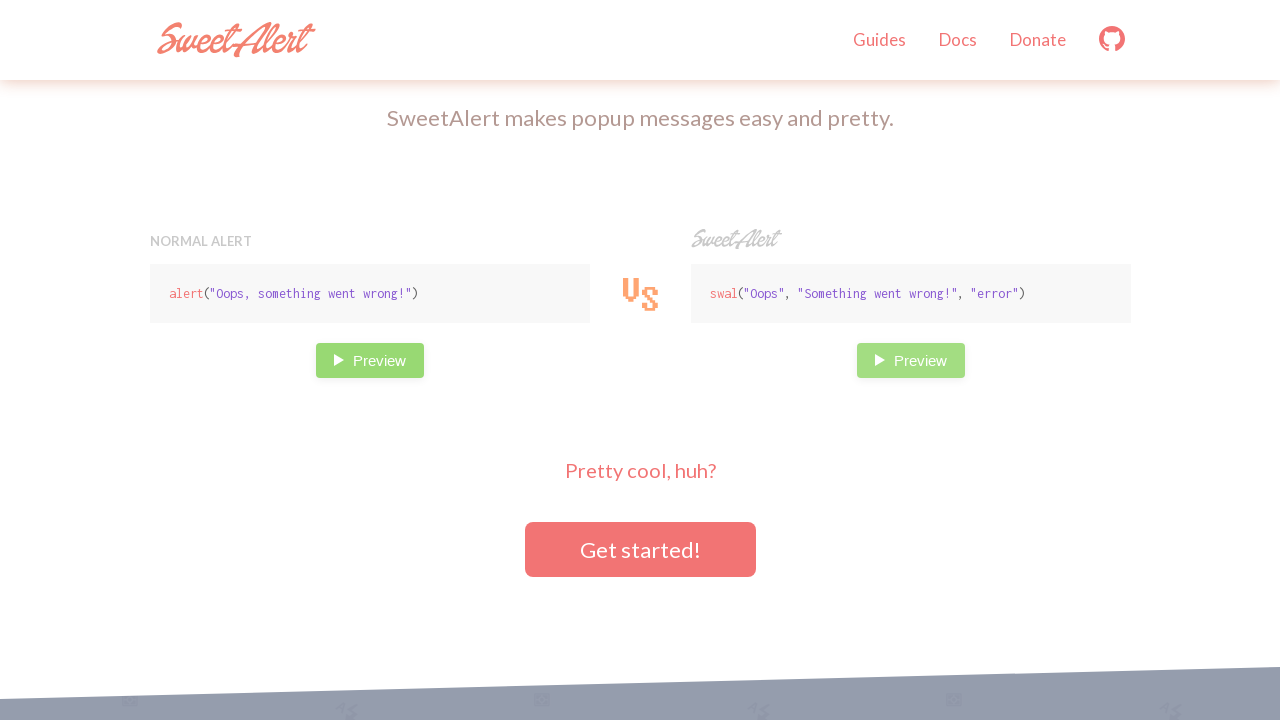

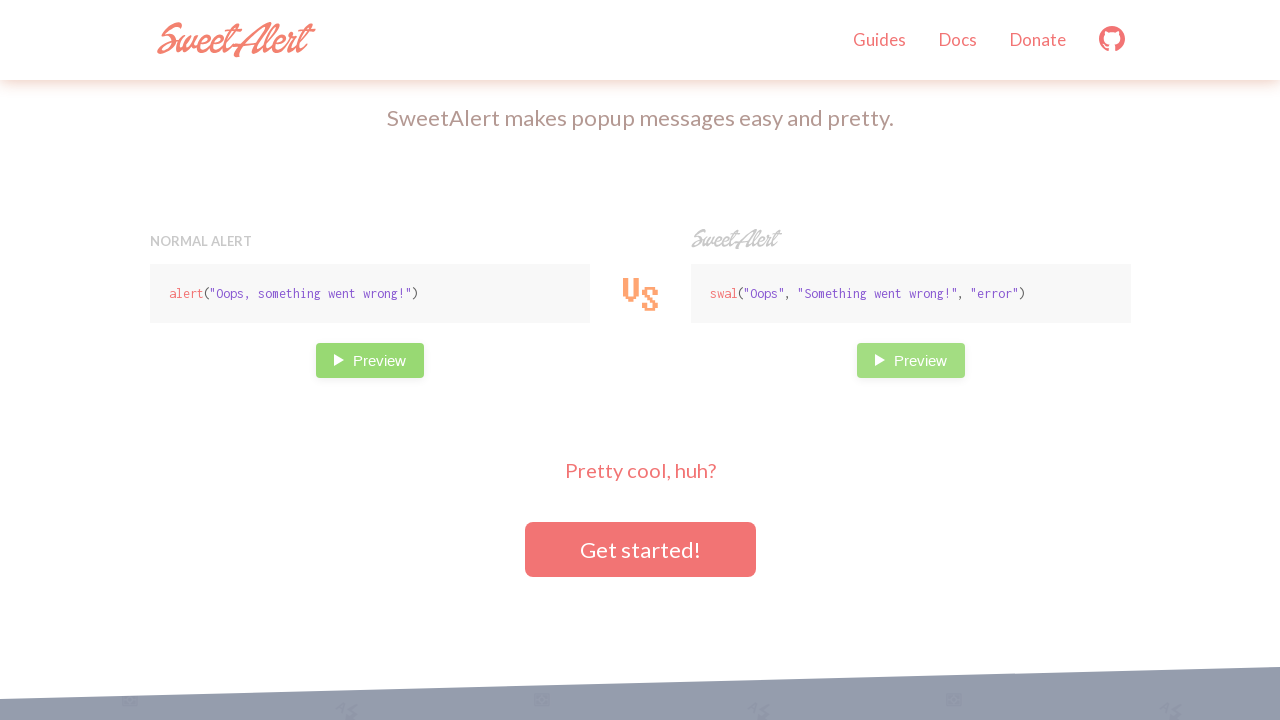